Tests dropdown selection functionality by selecting options using different methods: by visible text, by index, and by value

Starting URL: https://rahulshettyacademy.com/AutomationPractice/

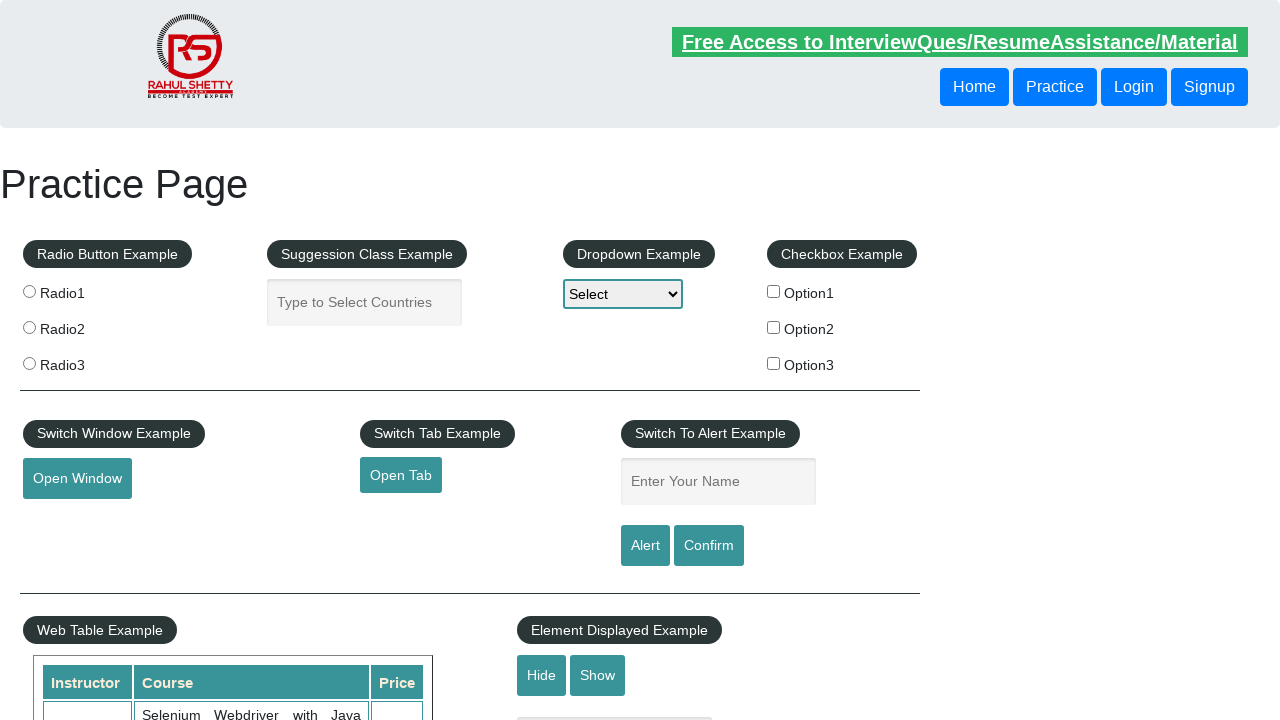

Waited for dropdown element to be visible
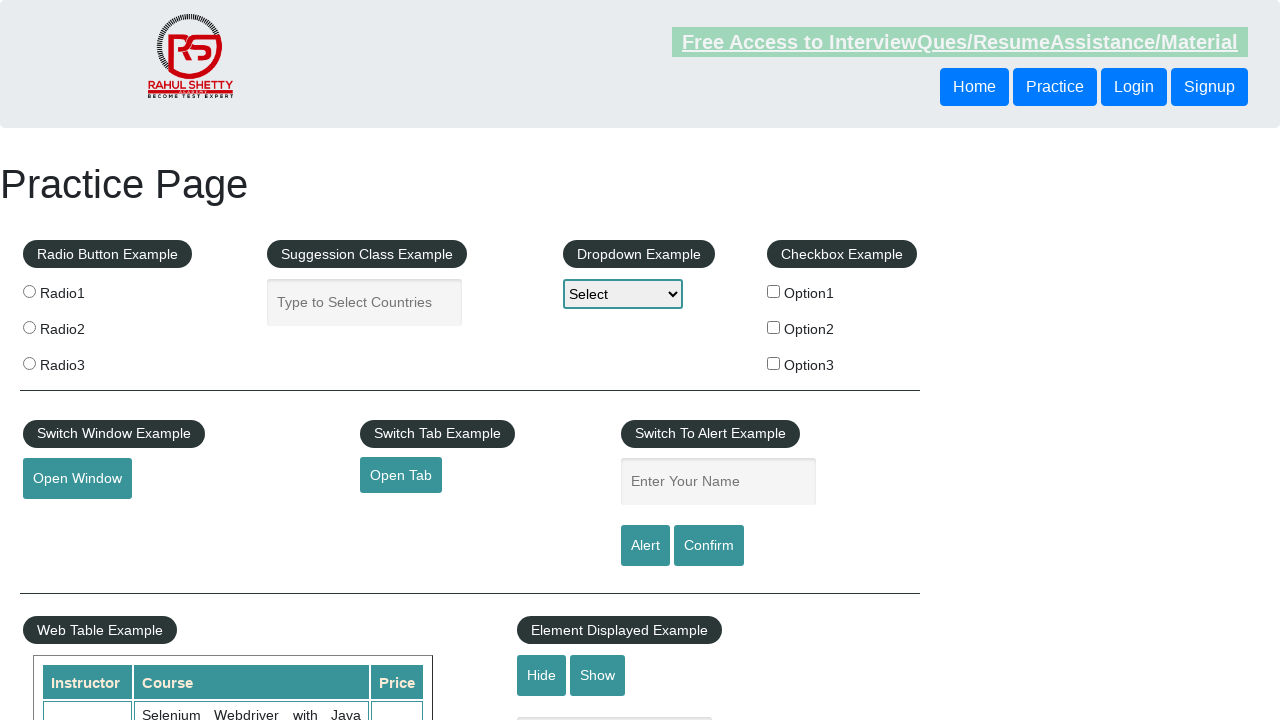

Selected dropdown option by visible text 'Option2' on #dropdown-class-example
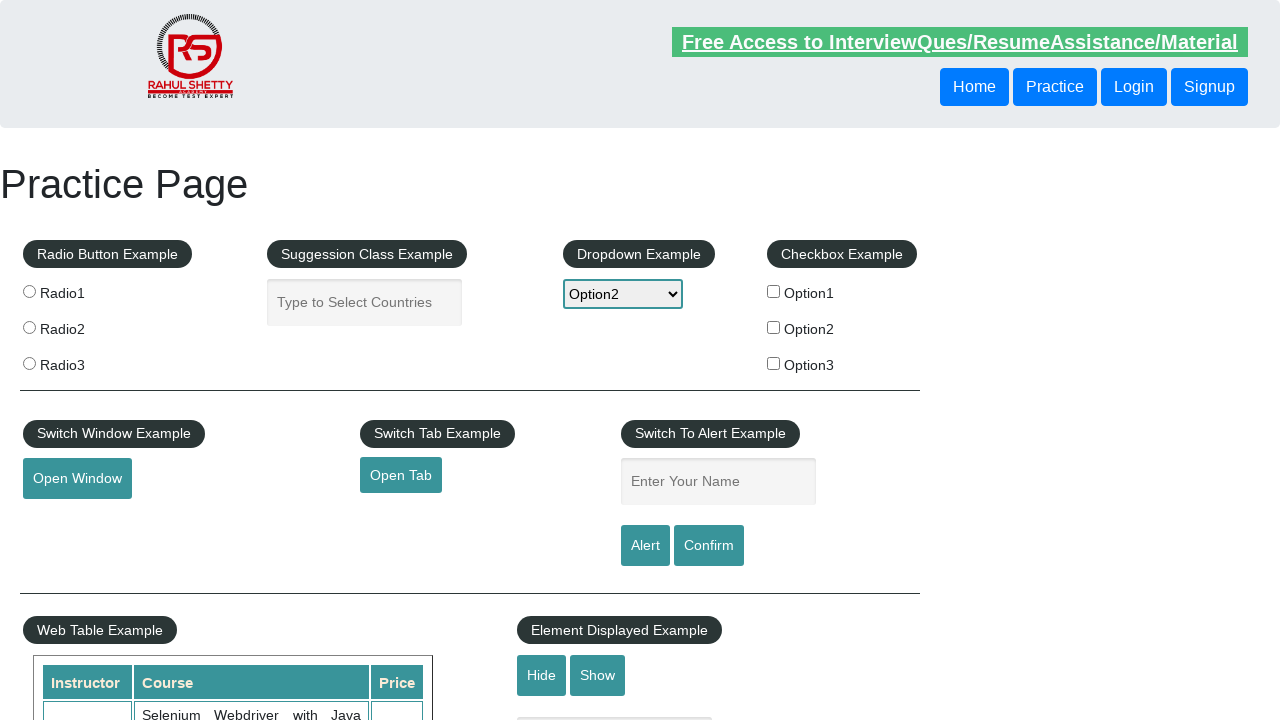

Selected dropdown option by index 1 (Option1) on #dropdown-class-example
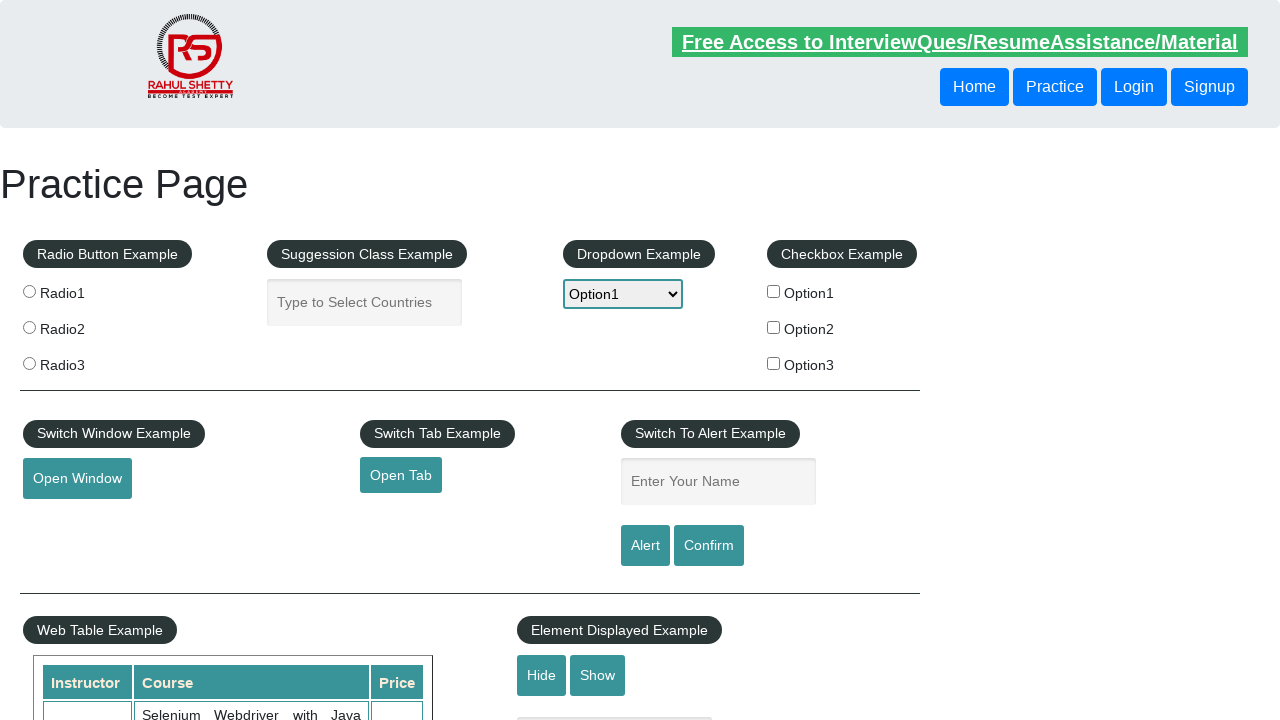

Selected dropdown option by value 'option3' on #dropdown-class-example
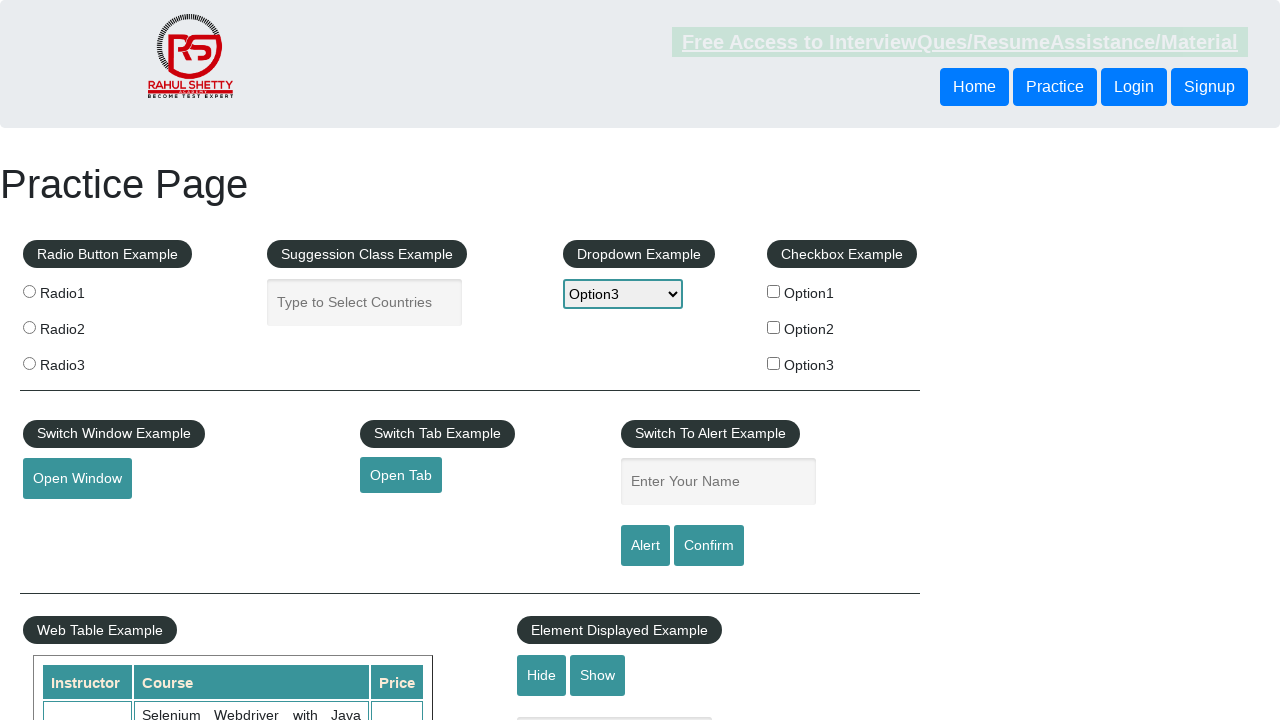

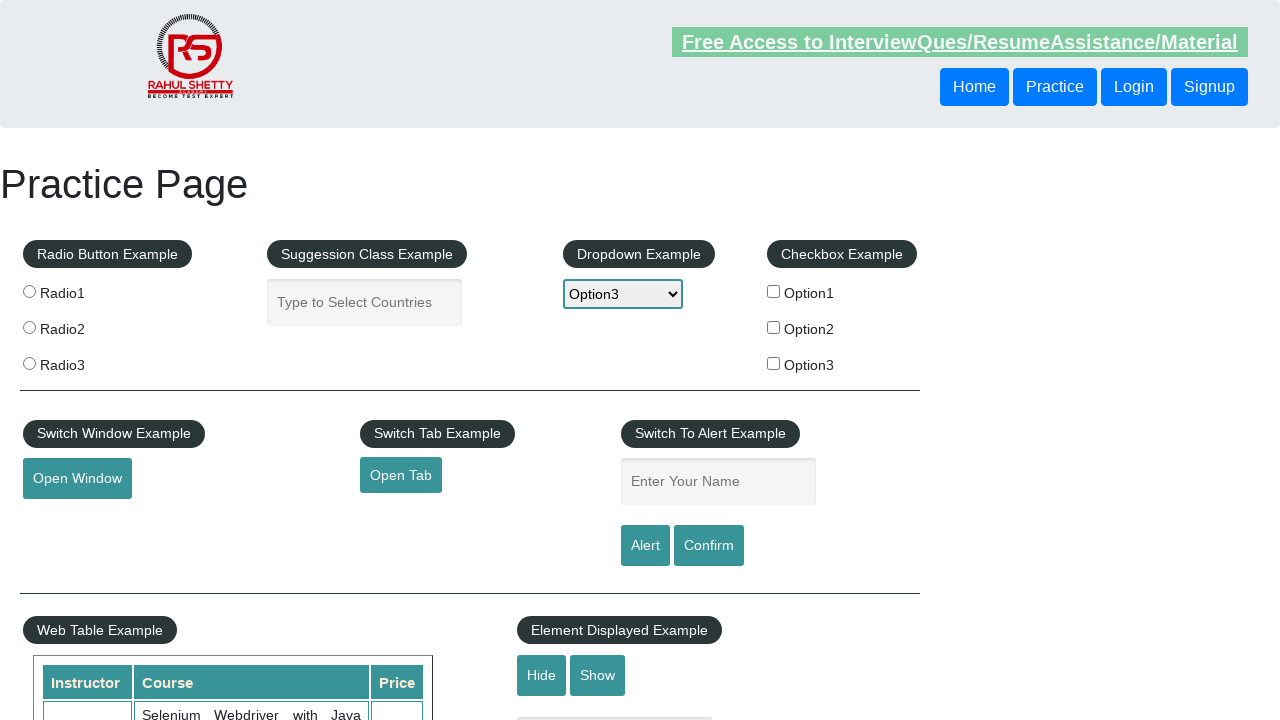